Demonstrates drag and drop action from a draggable element to a droppable target

Starting URL: https://crossbrowsertesting.github.io/drag-and-drop

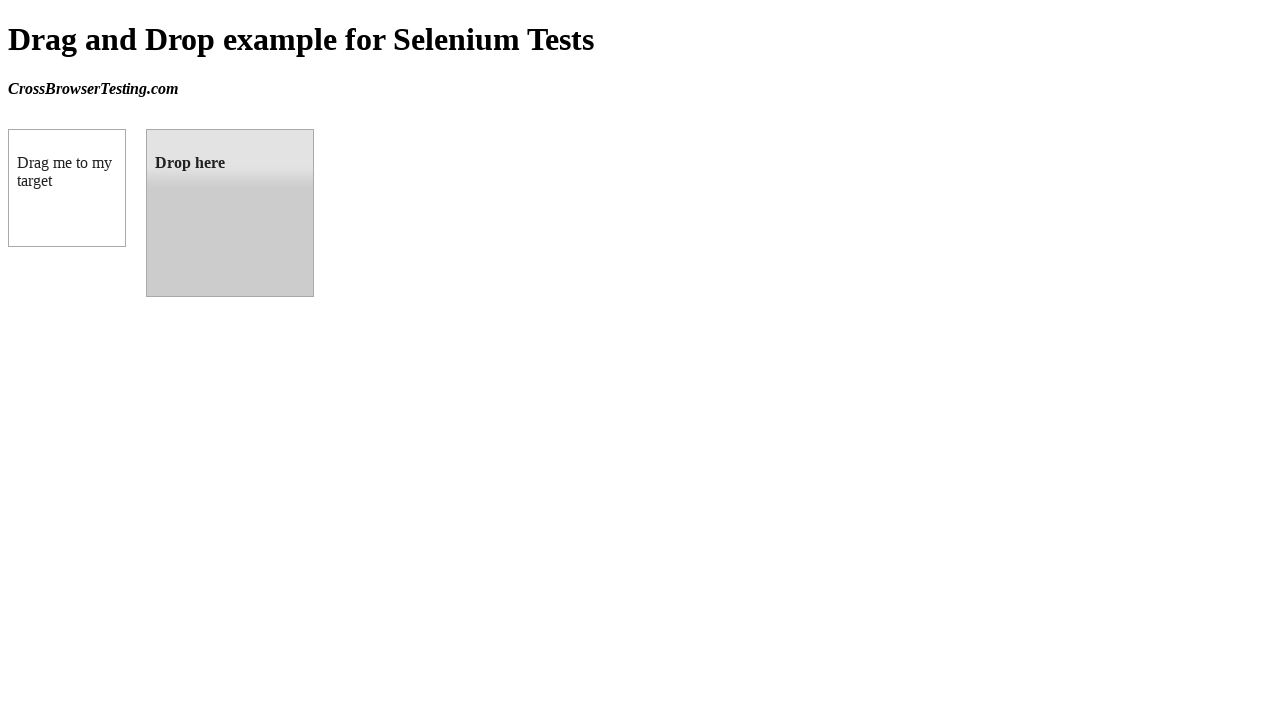

Located draggable element (box A)
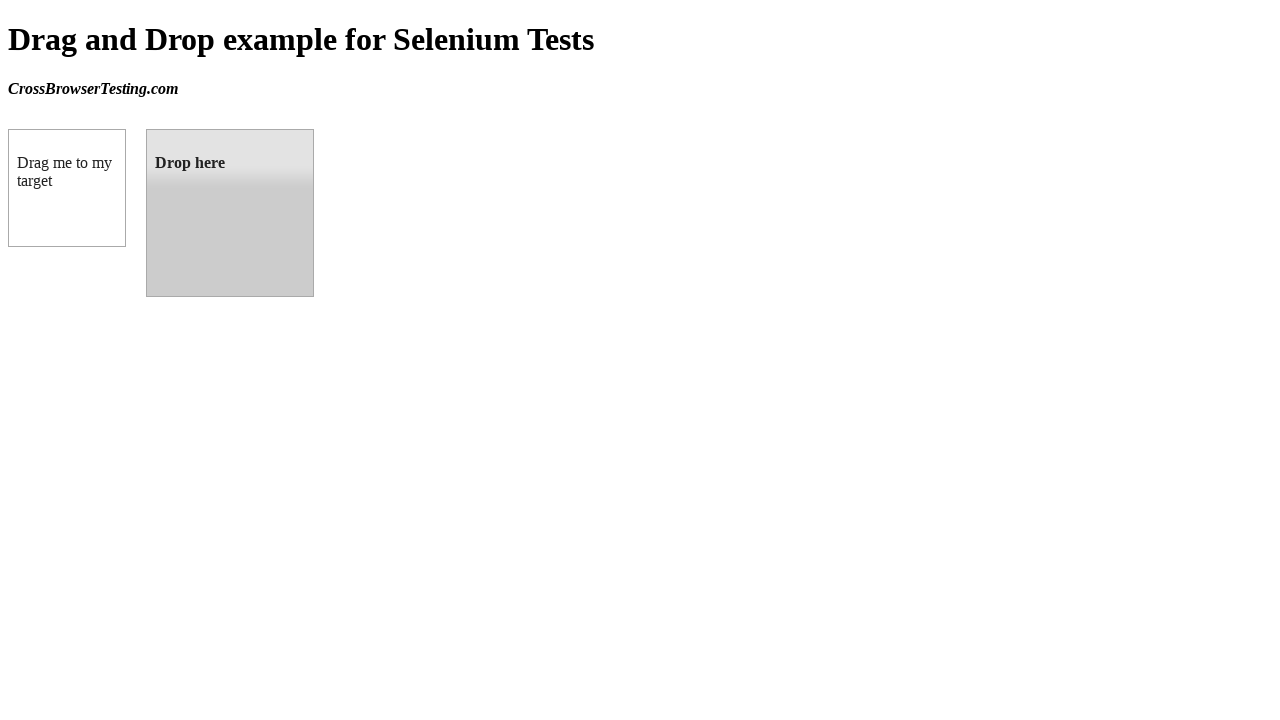

Located droppable target element (box B)
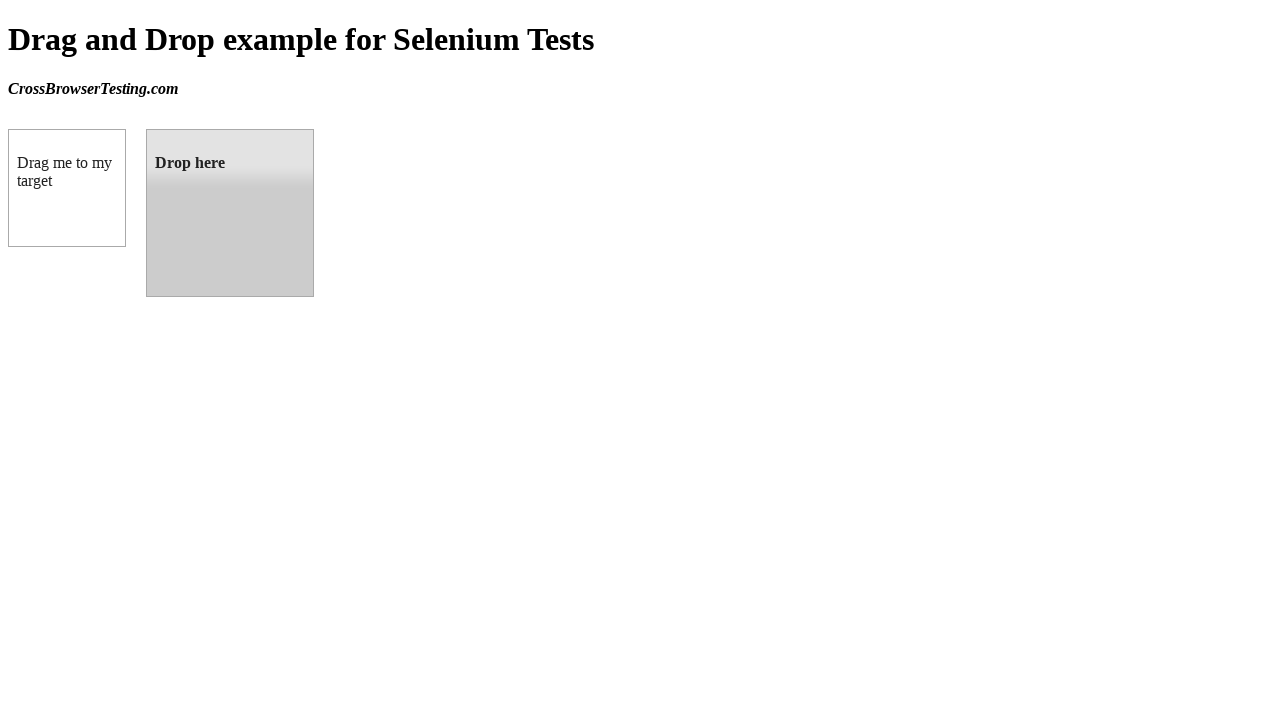

Performed drag and drop action from box A to box B at (230, 213)
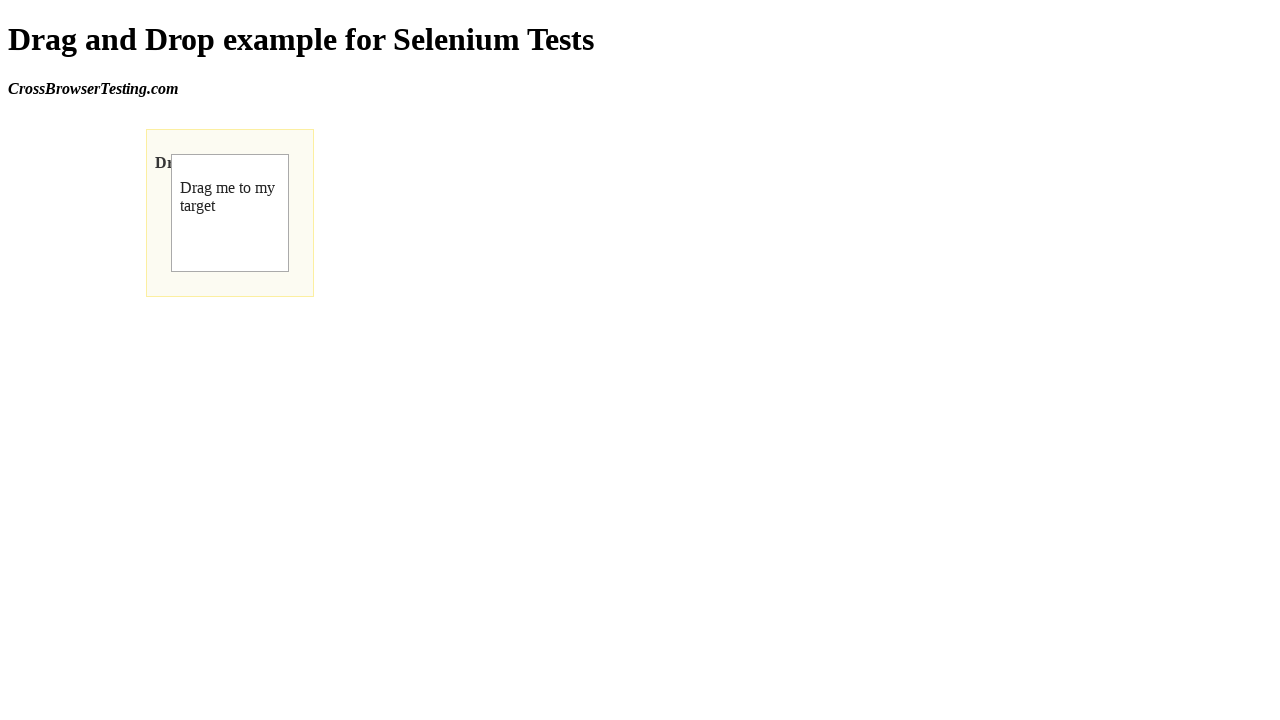

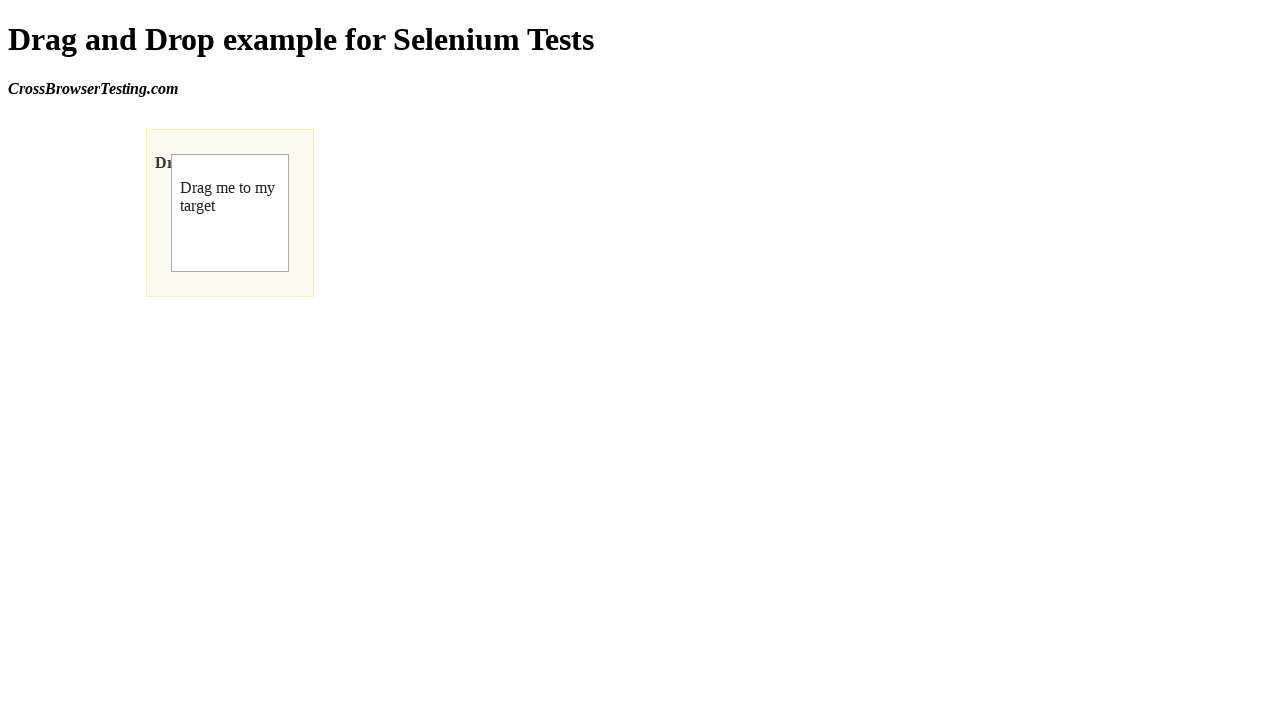